Tests selecting multiple items from the selectable list and verifies they remain selected

Starting URL: https://demoqa.com/selectable

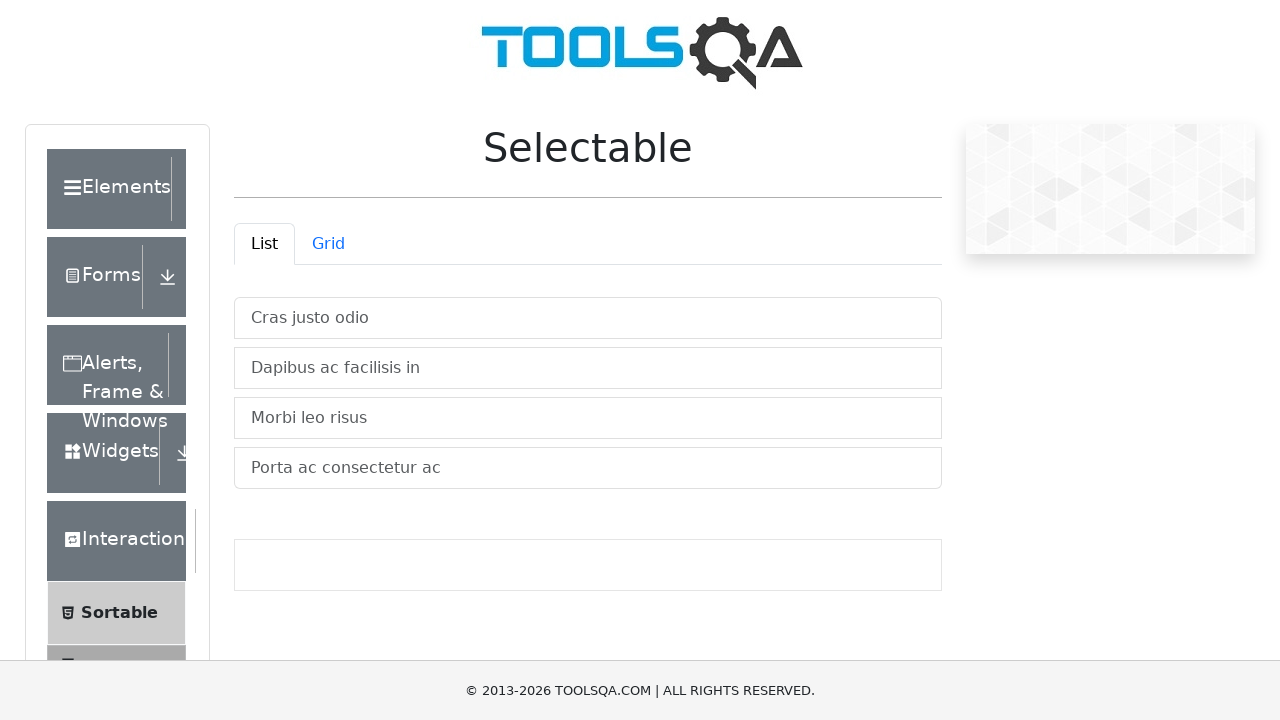

Waited for selectable list items to be visible
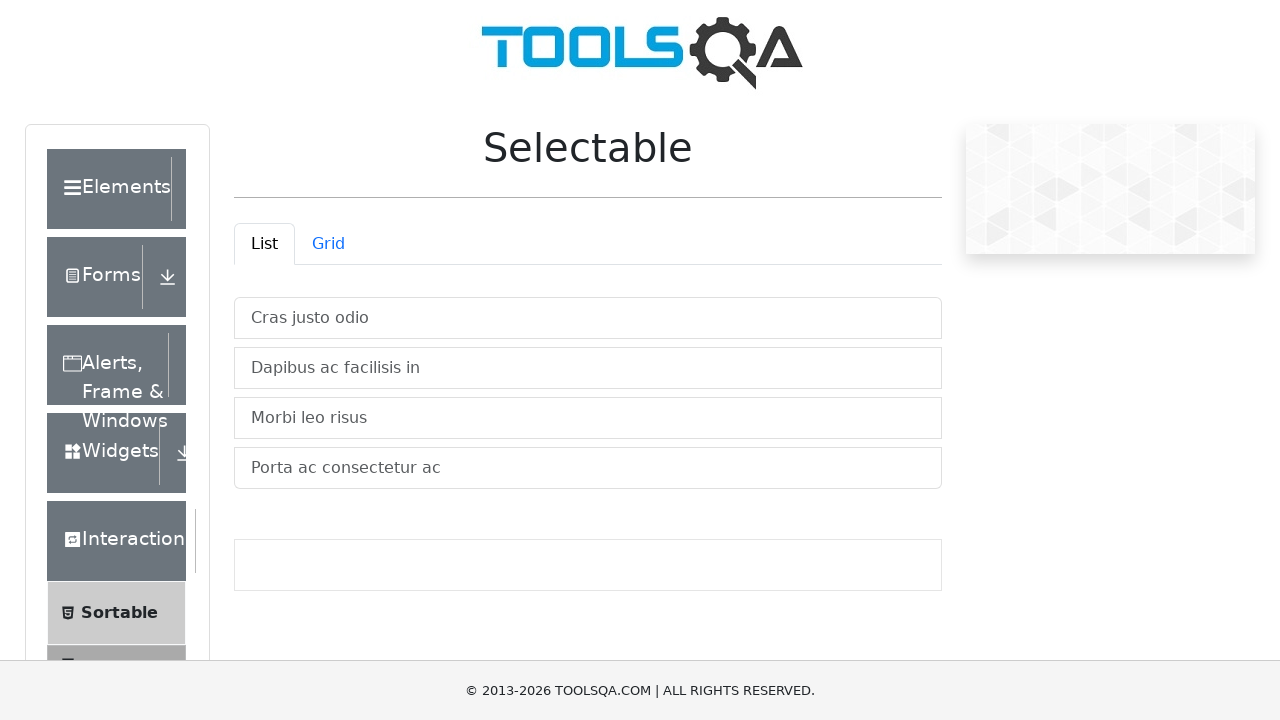

Located all selectable items in the list
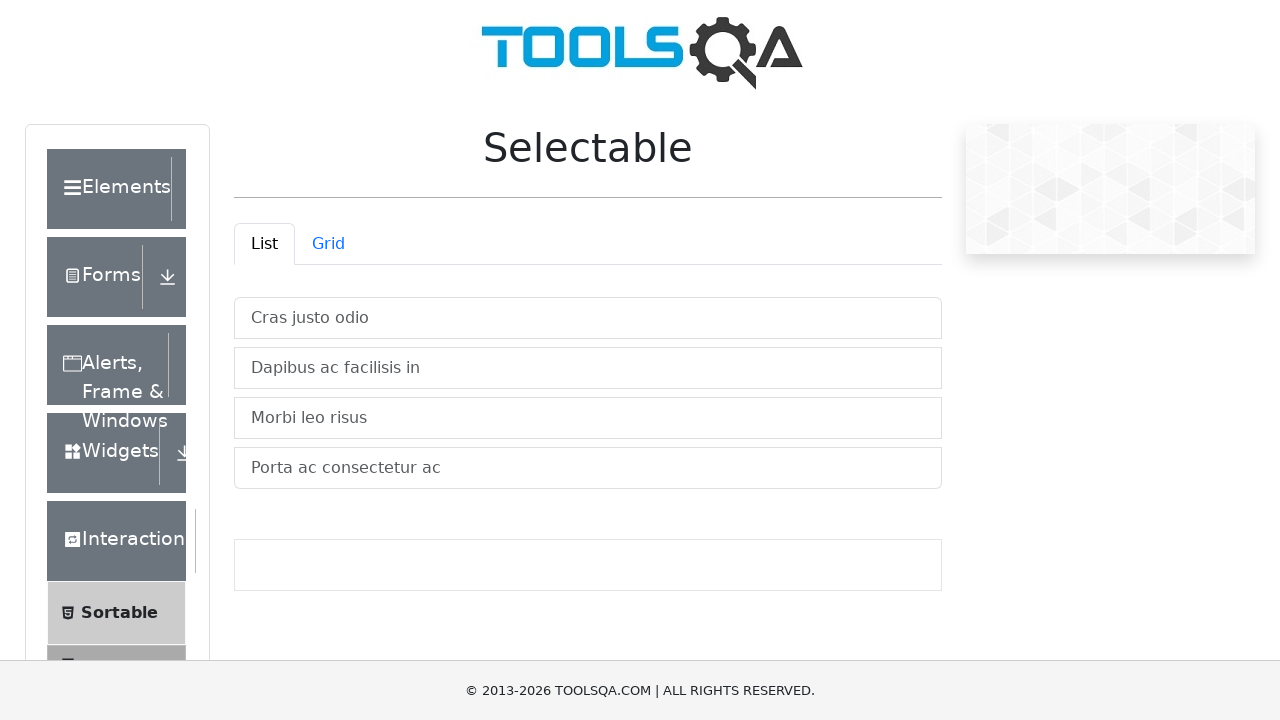

Clicked the second item in the selectable list at (588, 368) on #verticalListContainer .list-group-item >> nth=1
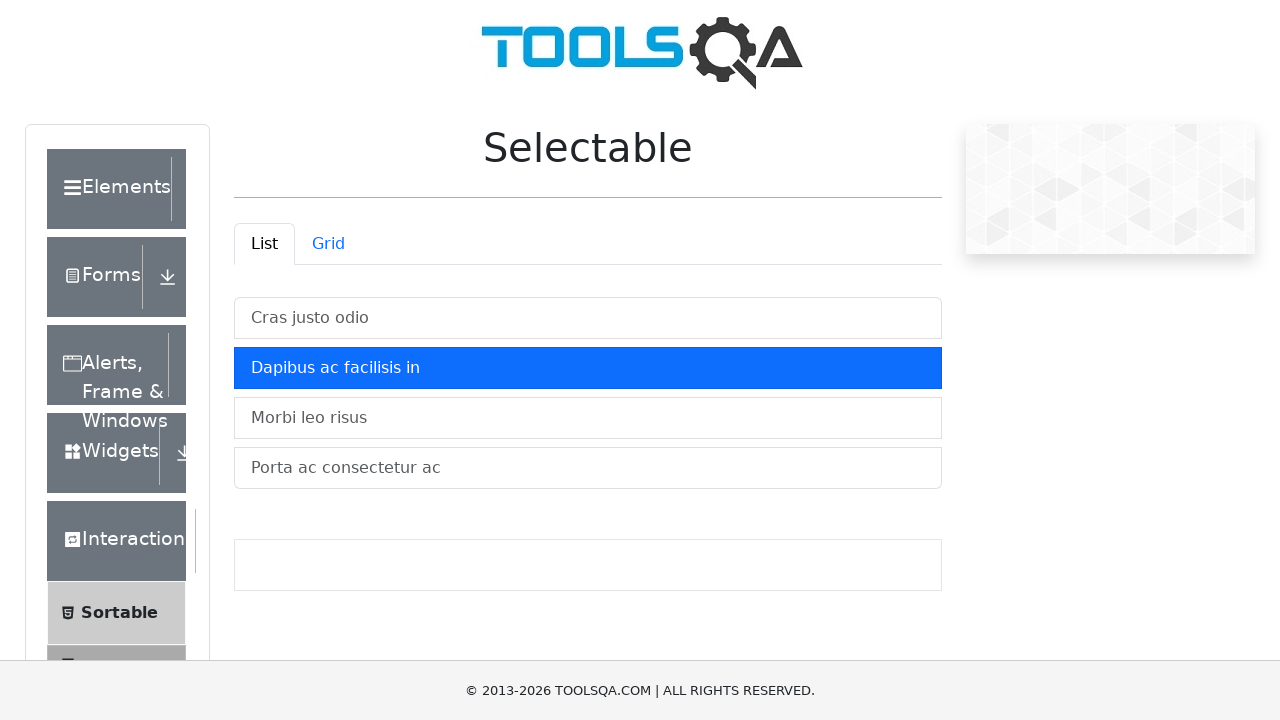

Clicked the fourth item in the selectable list at (588, 468) on #verticalListContainer .list-group-item >> nth=3
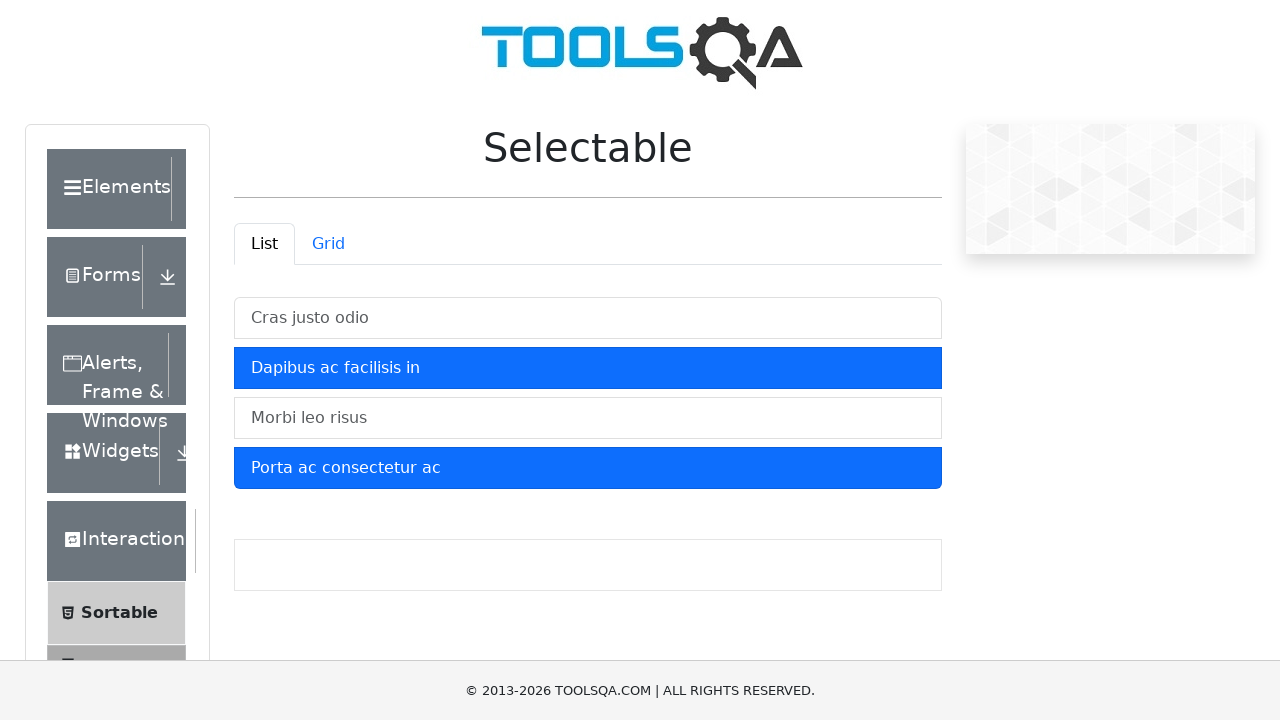

Verified that multiple items are selected (active state present)
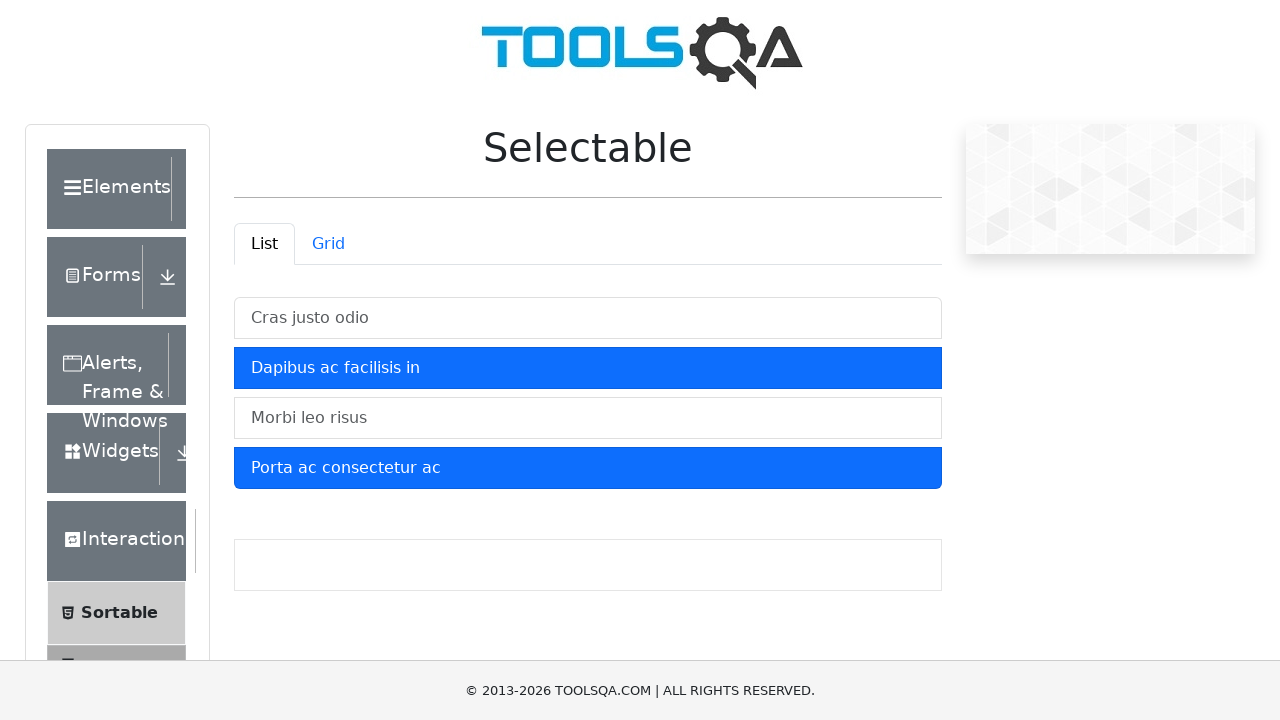

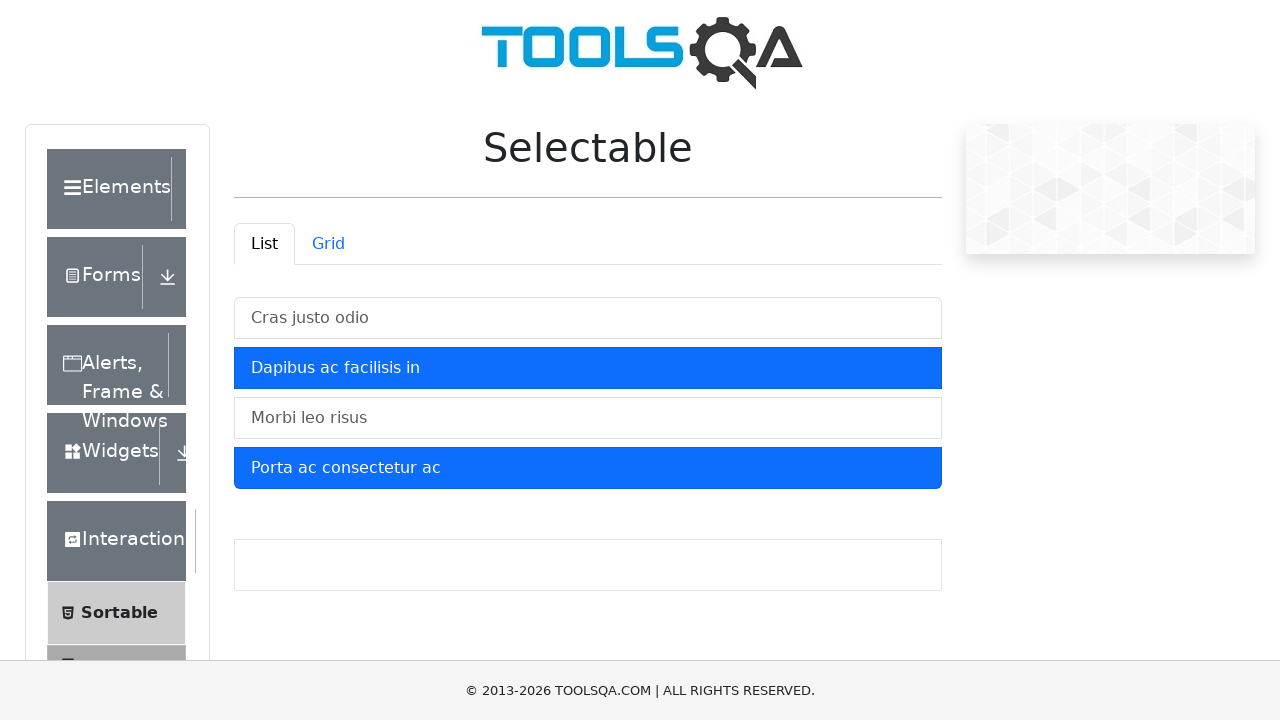